Tests dropdown select functionality by selecting options using different methods (index, visible text, value)

Starting URL: https://rahulshettyacademy.com/AutomationPractice/

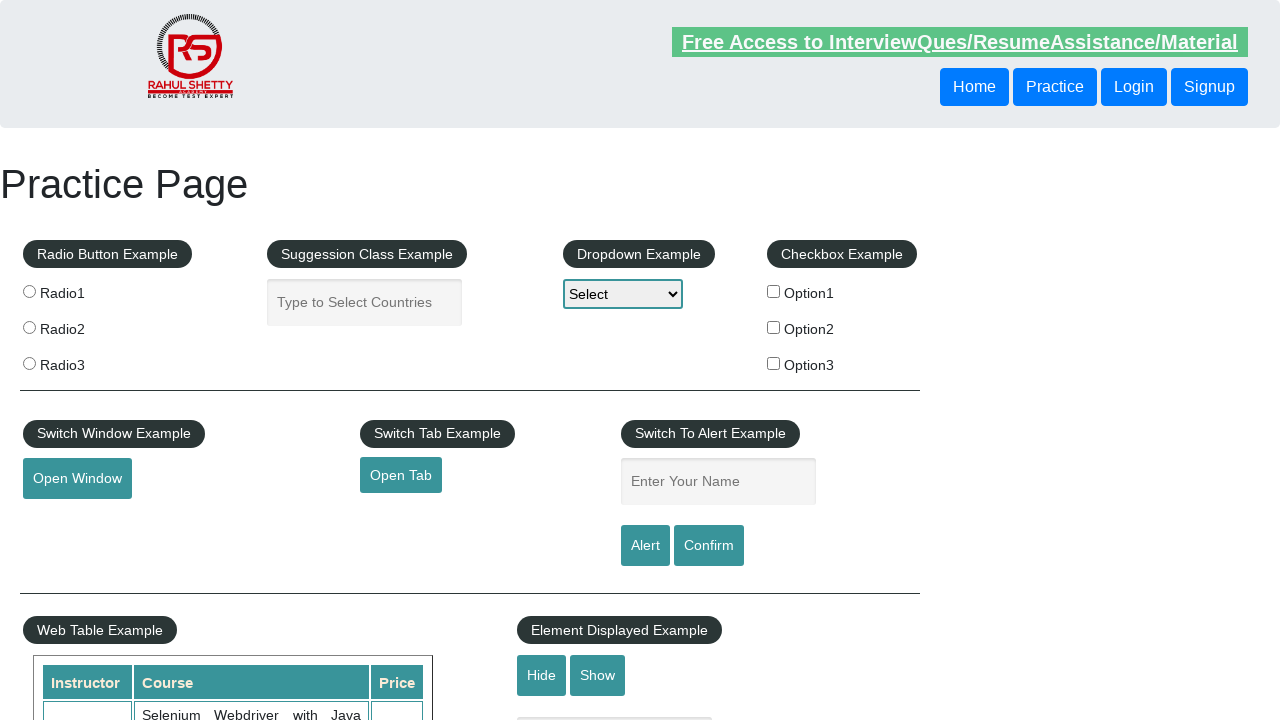

Selected dropdown option by index 1 (Option1) on select[name='dropdown-class-example']
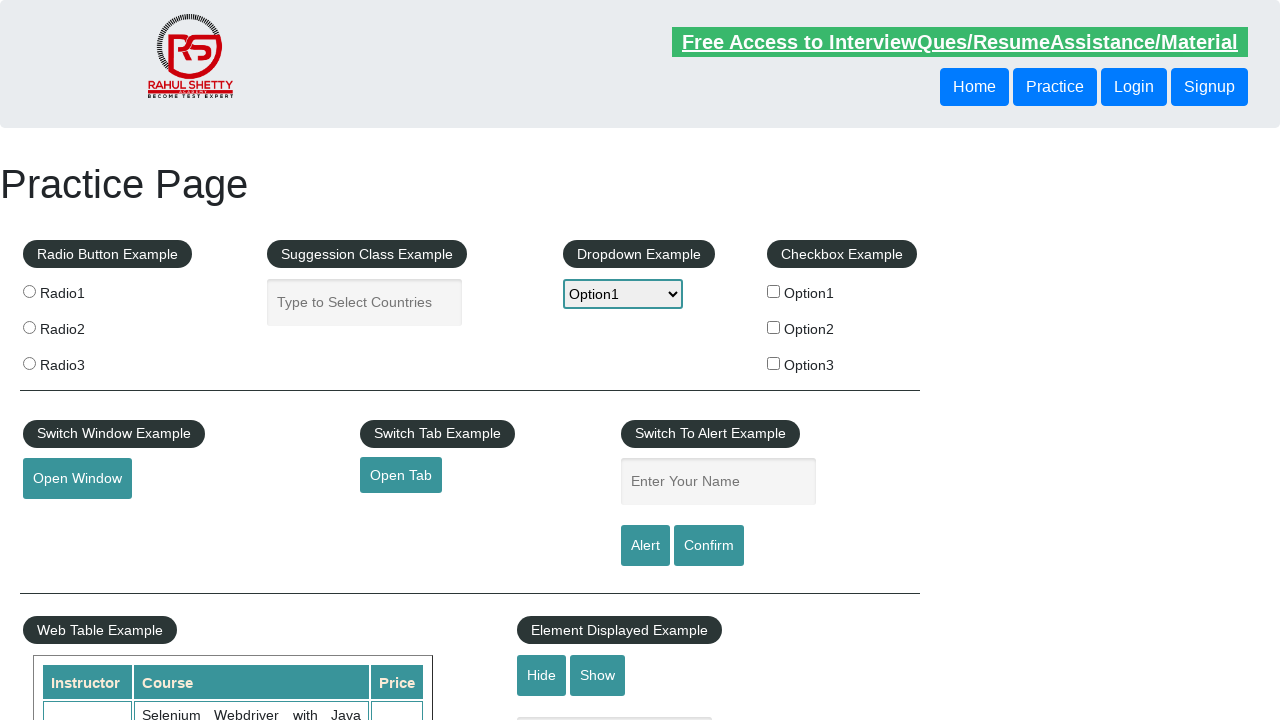

Selected dropdown option by visible text 'Option2' on select[name='dropdown-class-example']
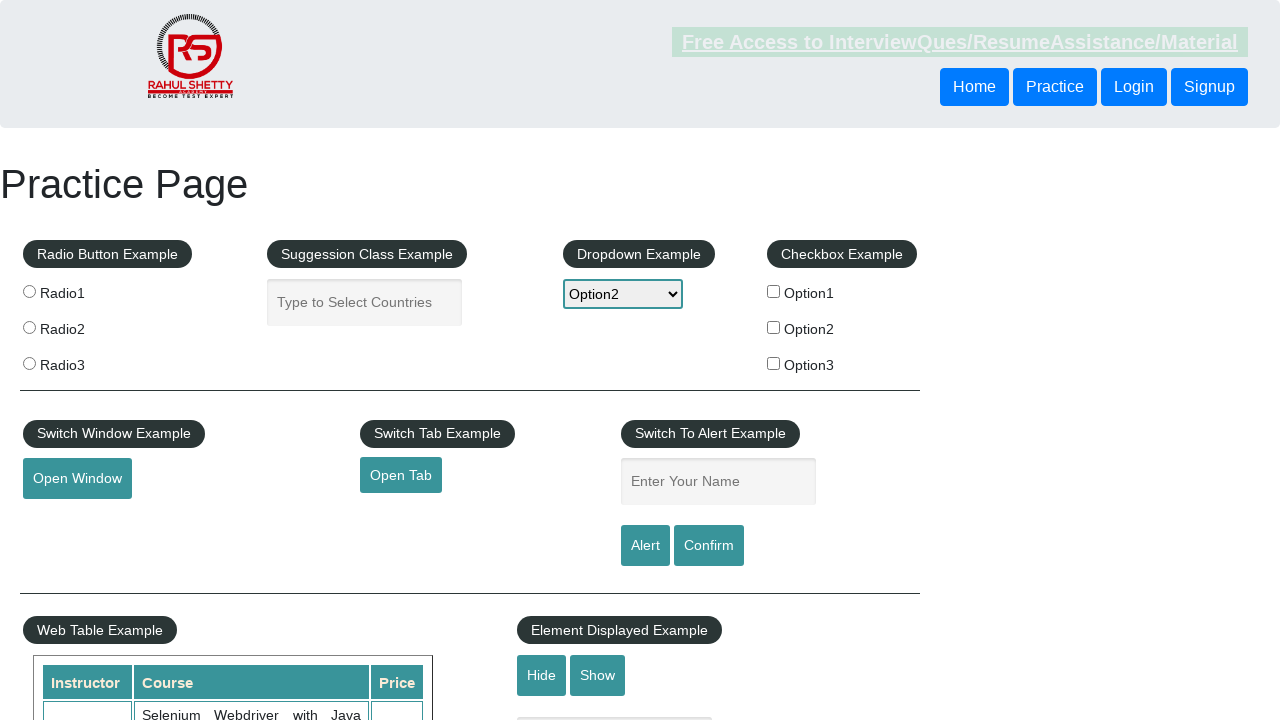

Selected dropdown option by value 'option3' on select[name='dropdown-class-example']
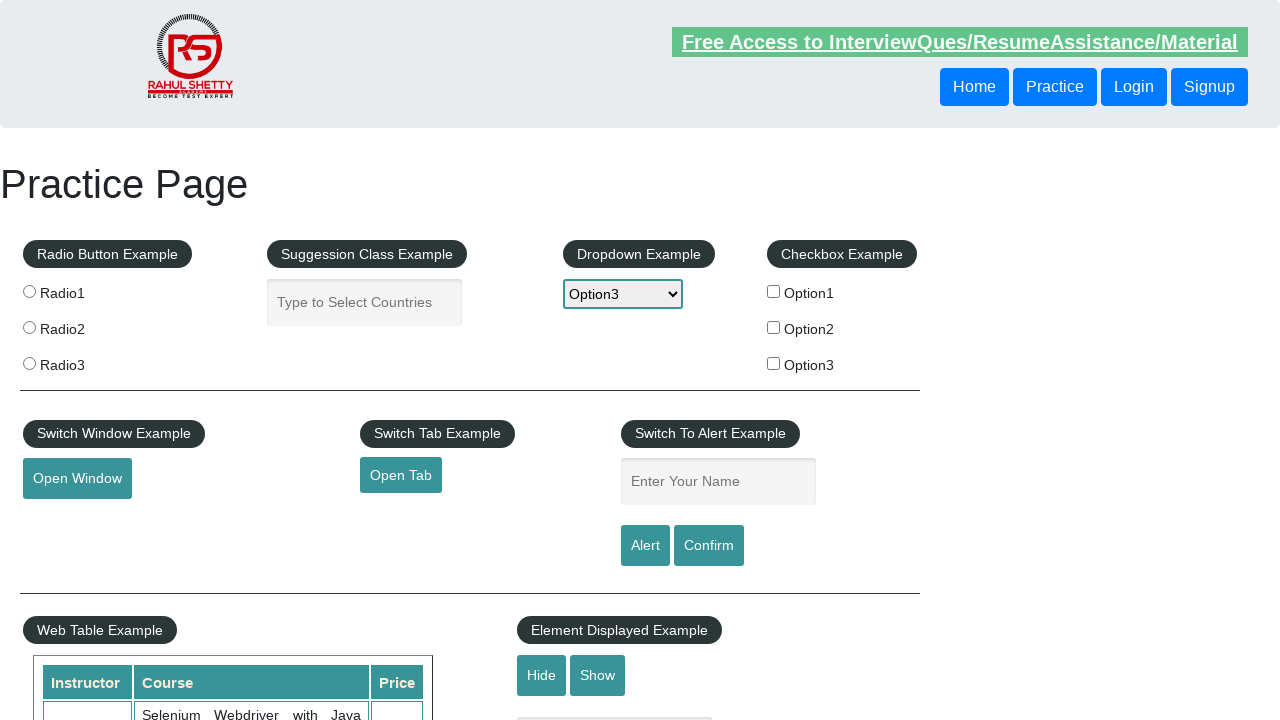

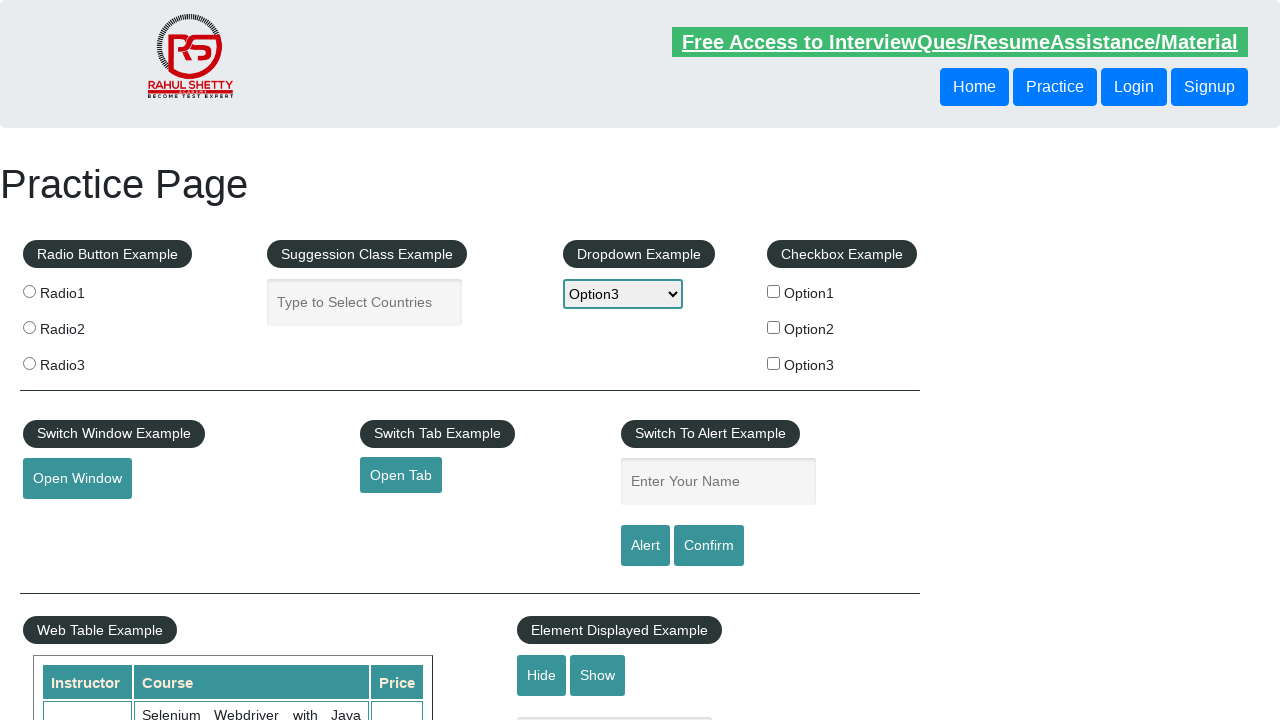